Tests that a dynamically loaded image element becomes visible on the page by waiting for the #award element to appear, verifying async image loading functionality.

Starting URL: https://bonigarcia.dev/selenium-webdriver-java/loading-images.html

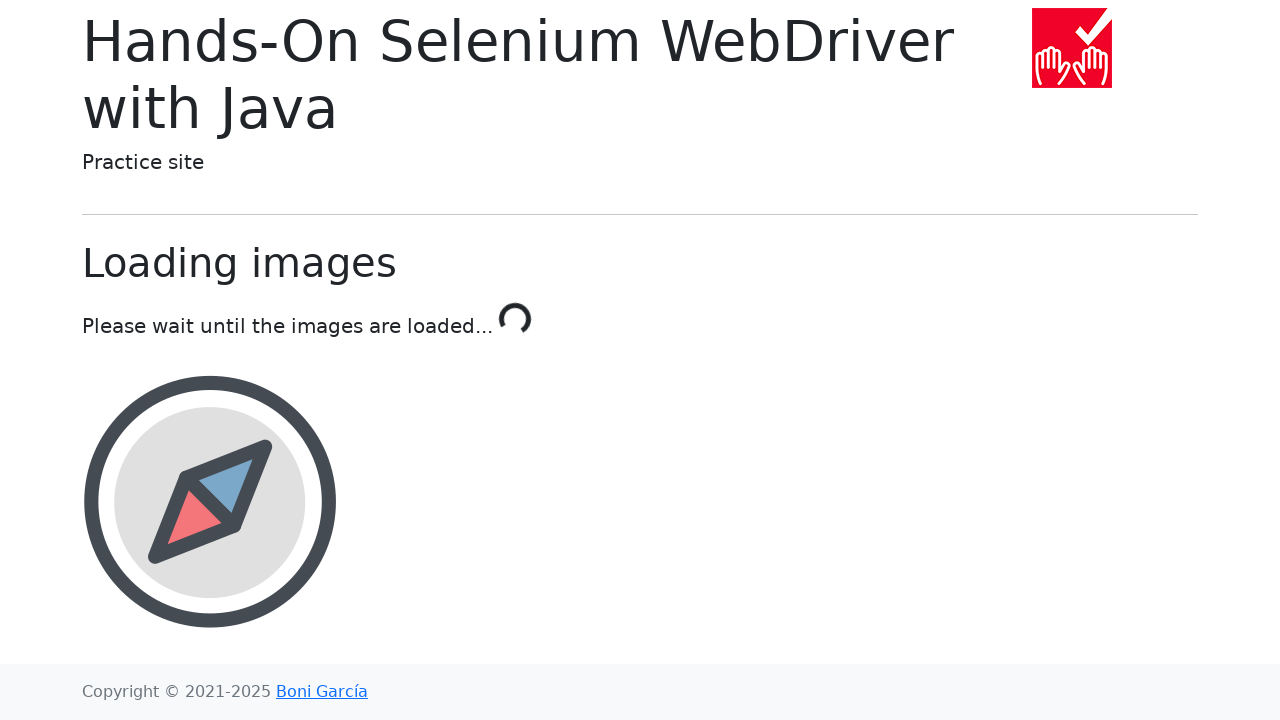

Navigated to loading images test page
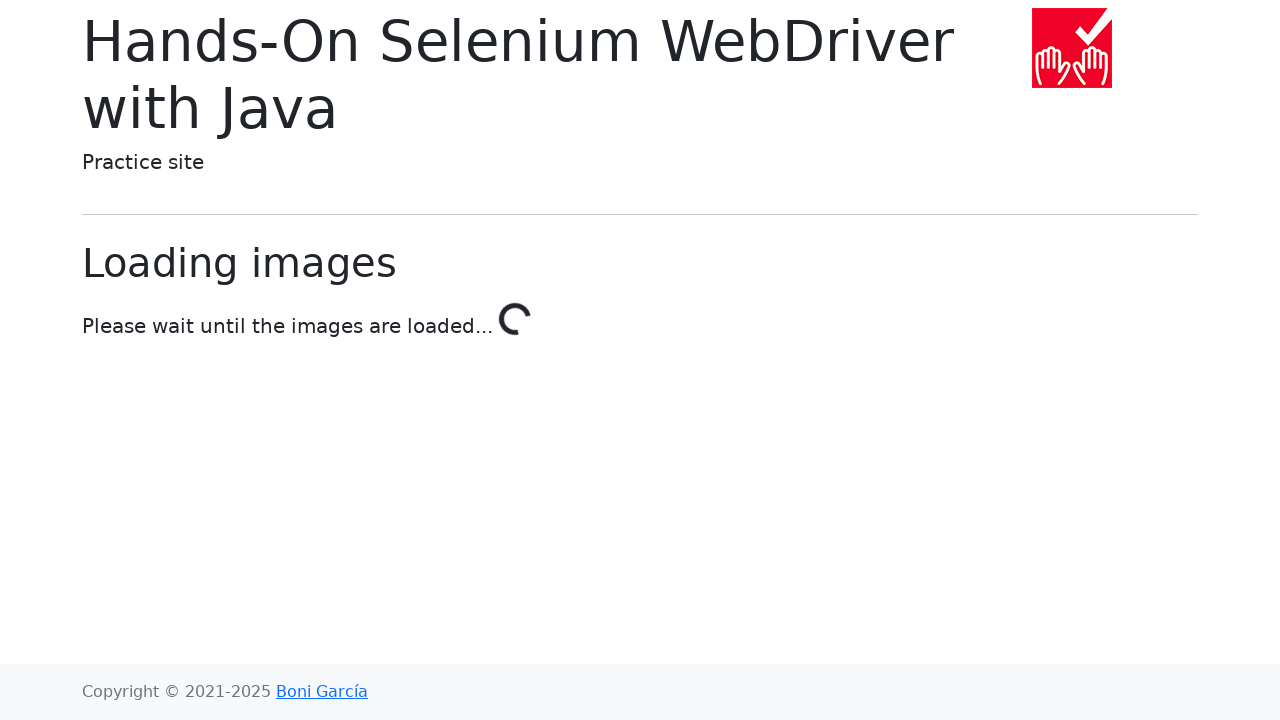

Award image element became visible after async loading
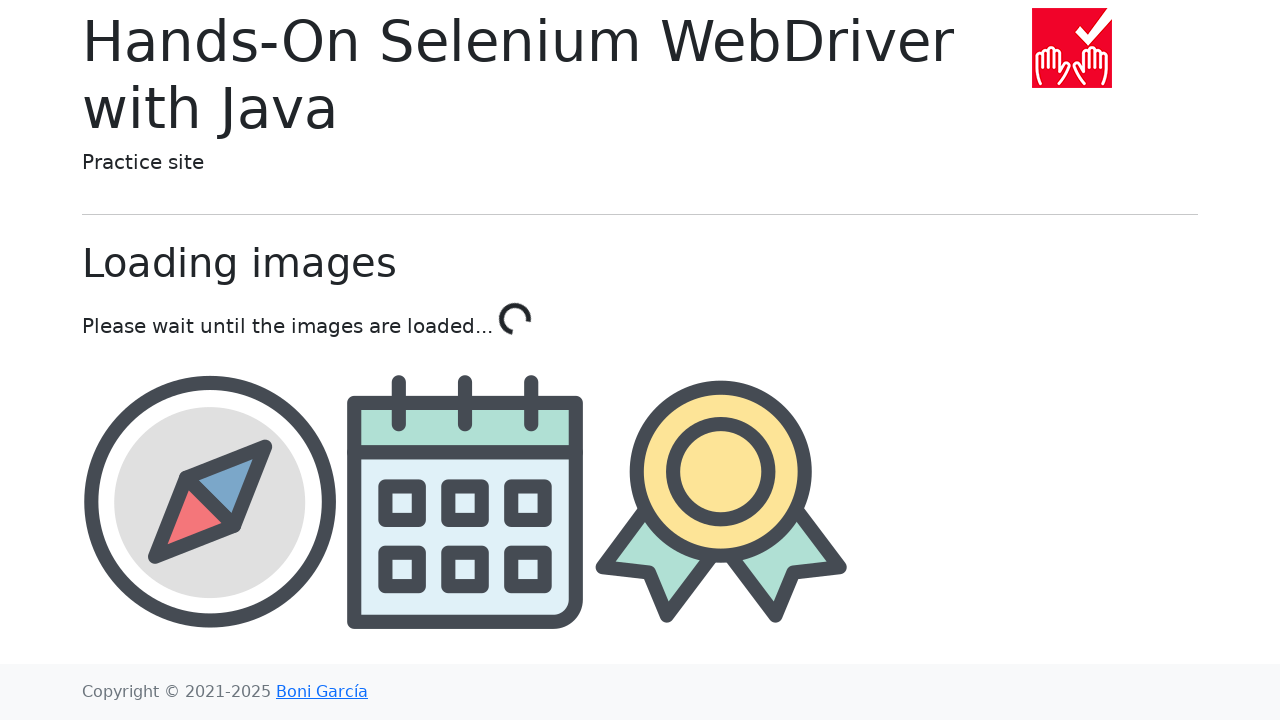

Located the award image element
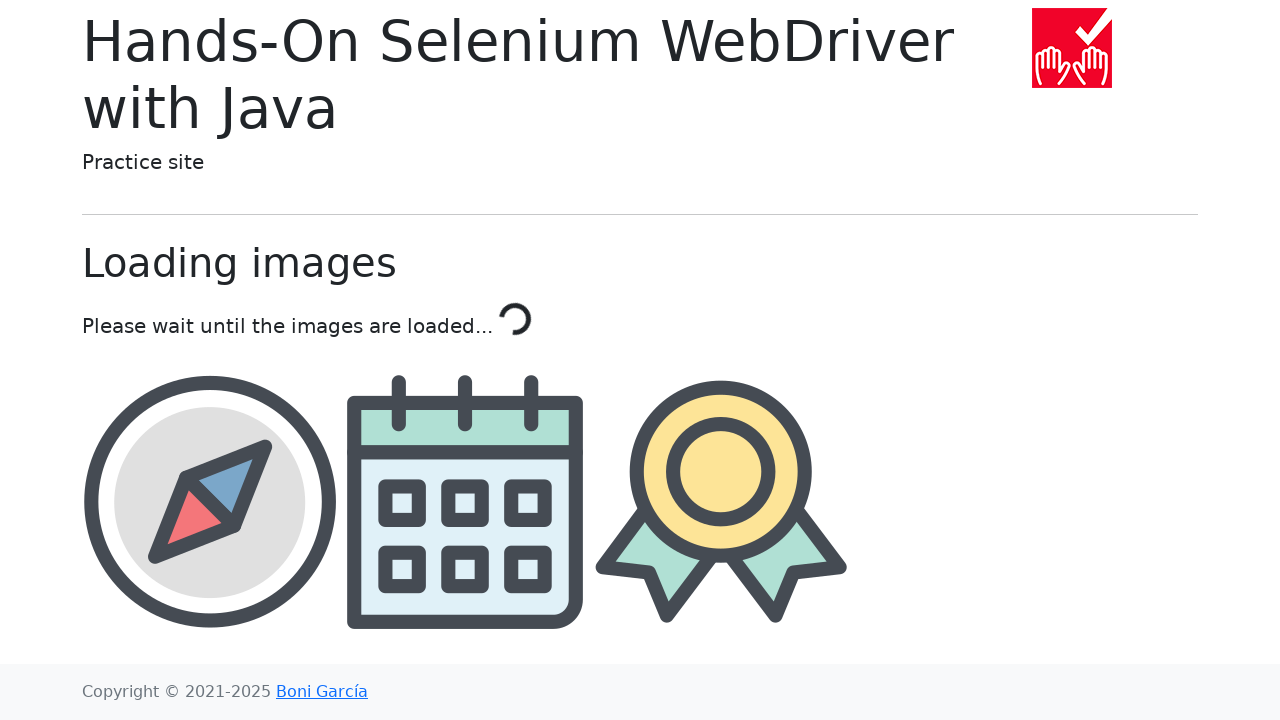

Retrieved src attribute from award image, confirming it loaded
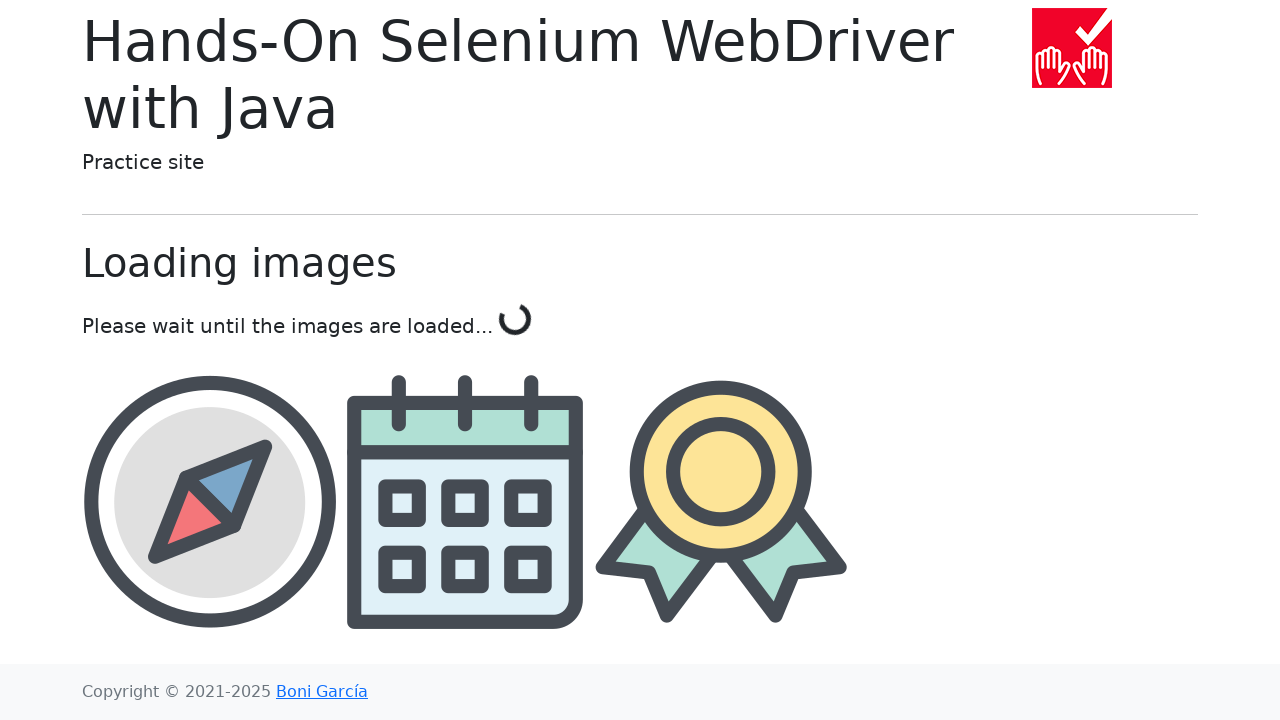

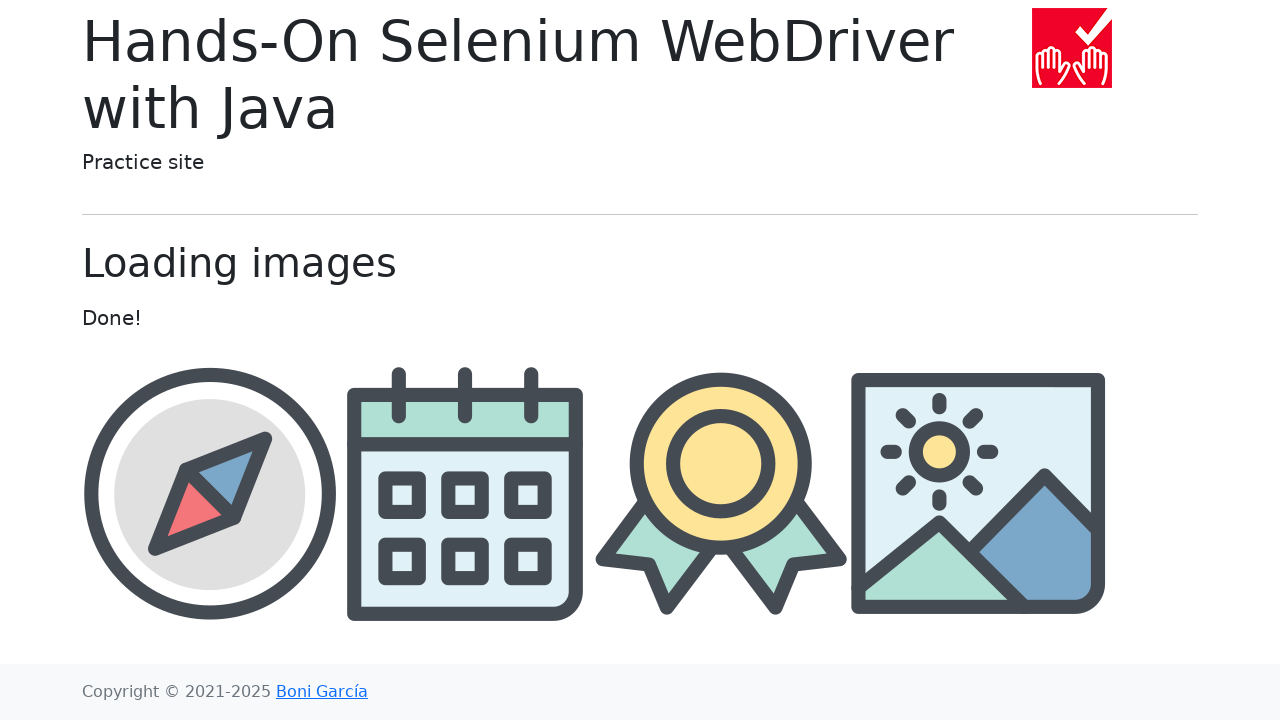